Navigates to a website and demonstrates browser window positioning by setting the window position to specific coordinates

Starting URL: https://vctcpune.com/

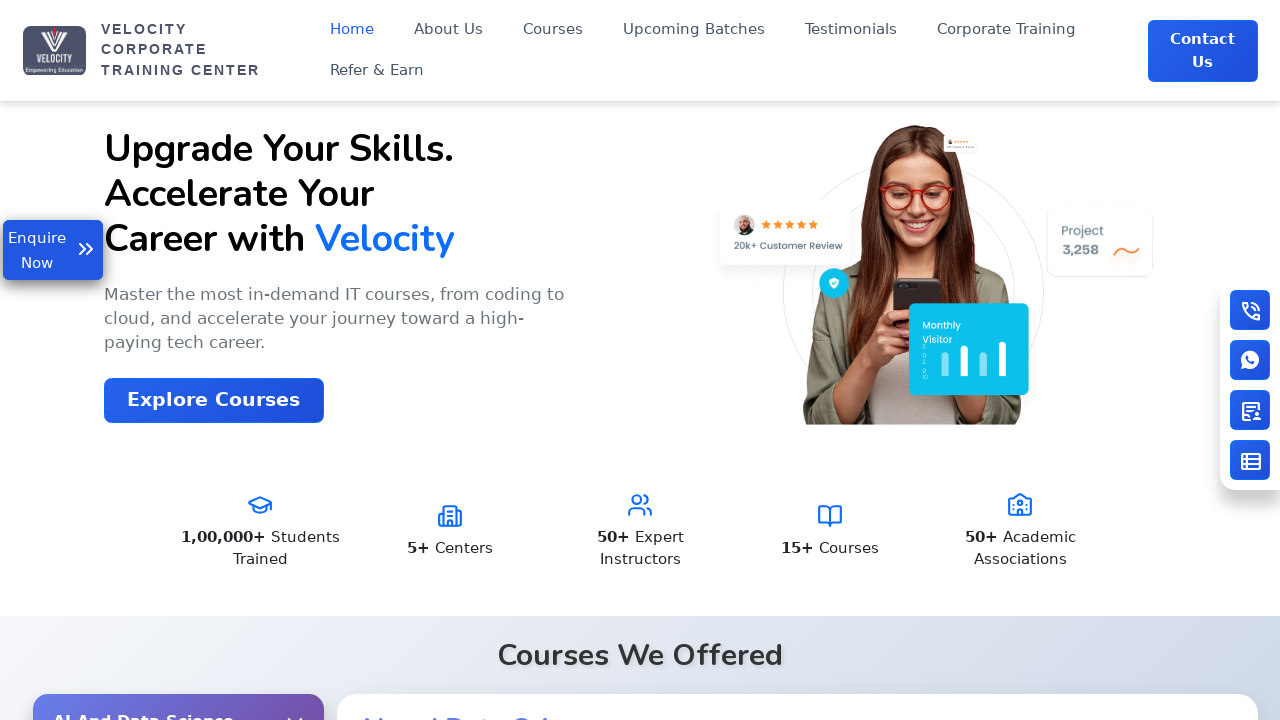

Waited for page to reach domcontentloaded state at https://vctcpune.com/
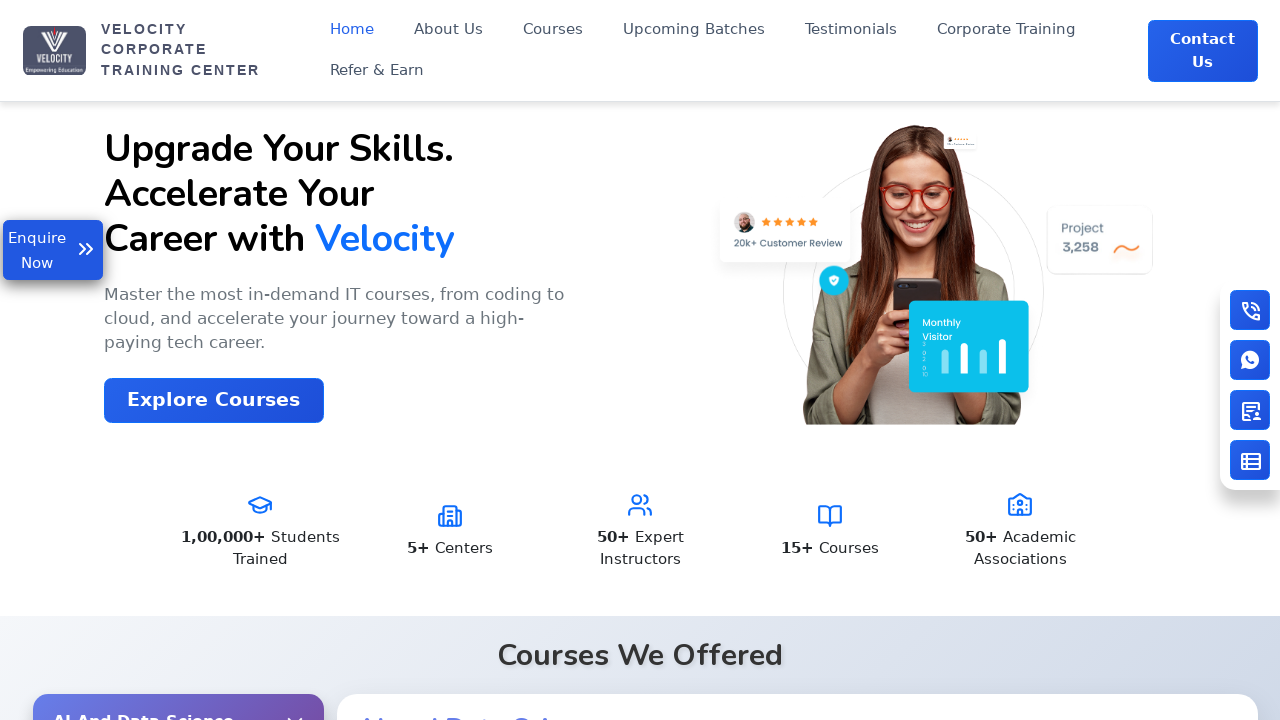

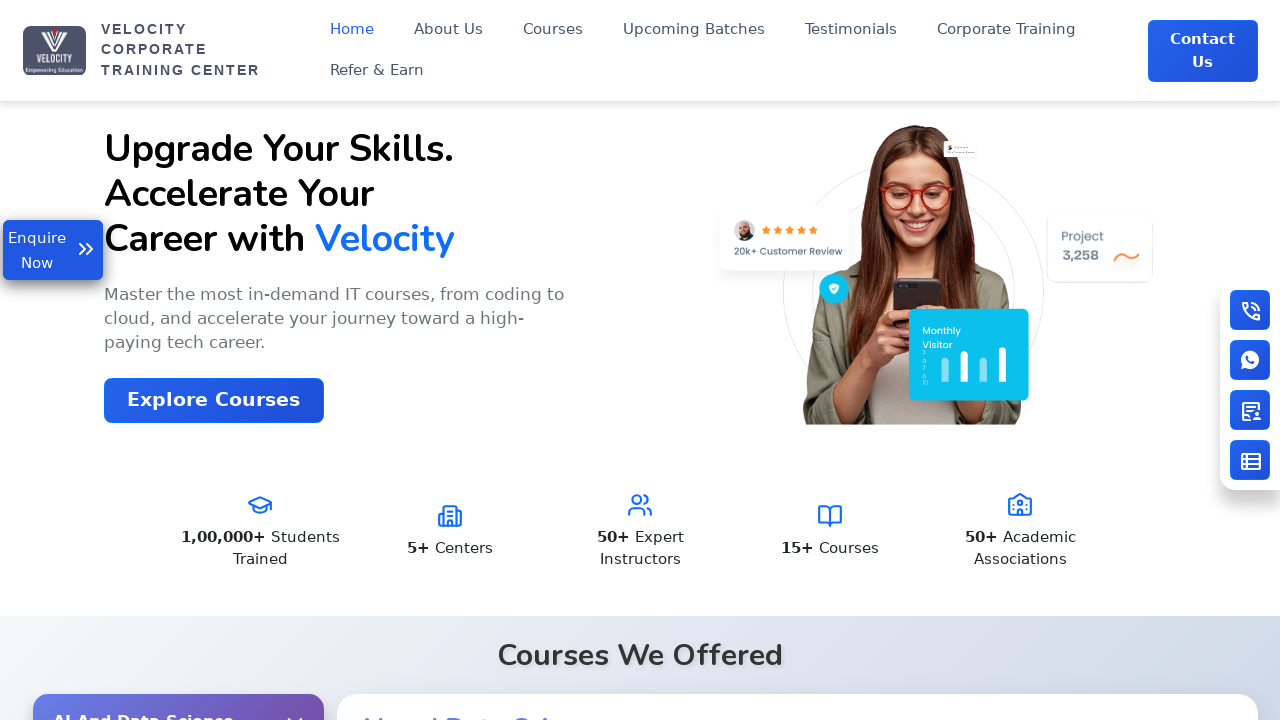